Tests confirmation alert handling by clicking the confirm button and accepting the dialog

Starting URL: https://demoqa.com/alerts

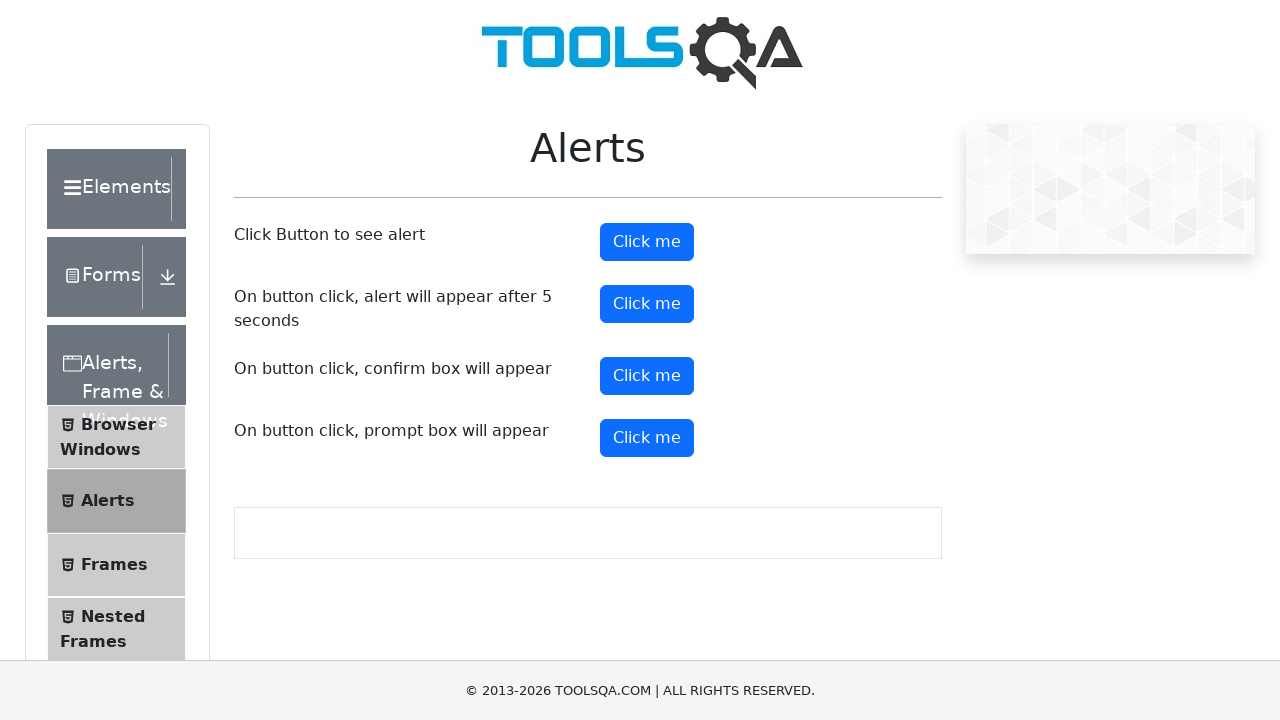

Set up dialog handler to accept confirmation alerts
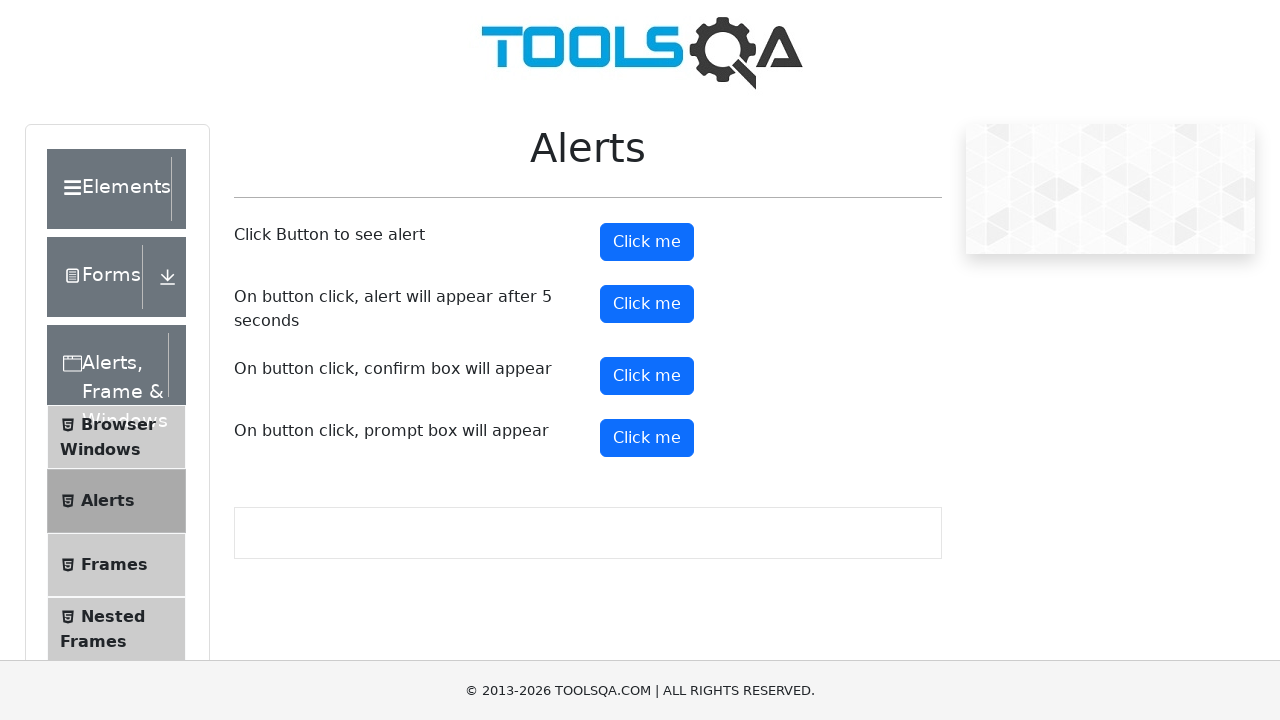

Clicked the confirm button to trigger confirmation alert at (647, 376) on #confirmButton
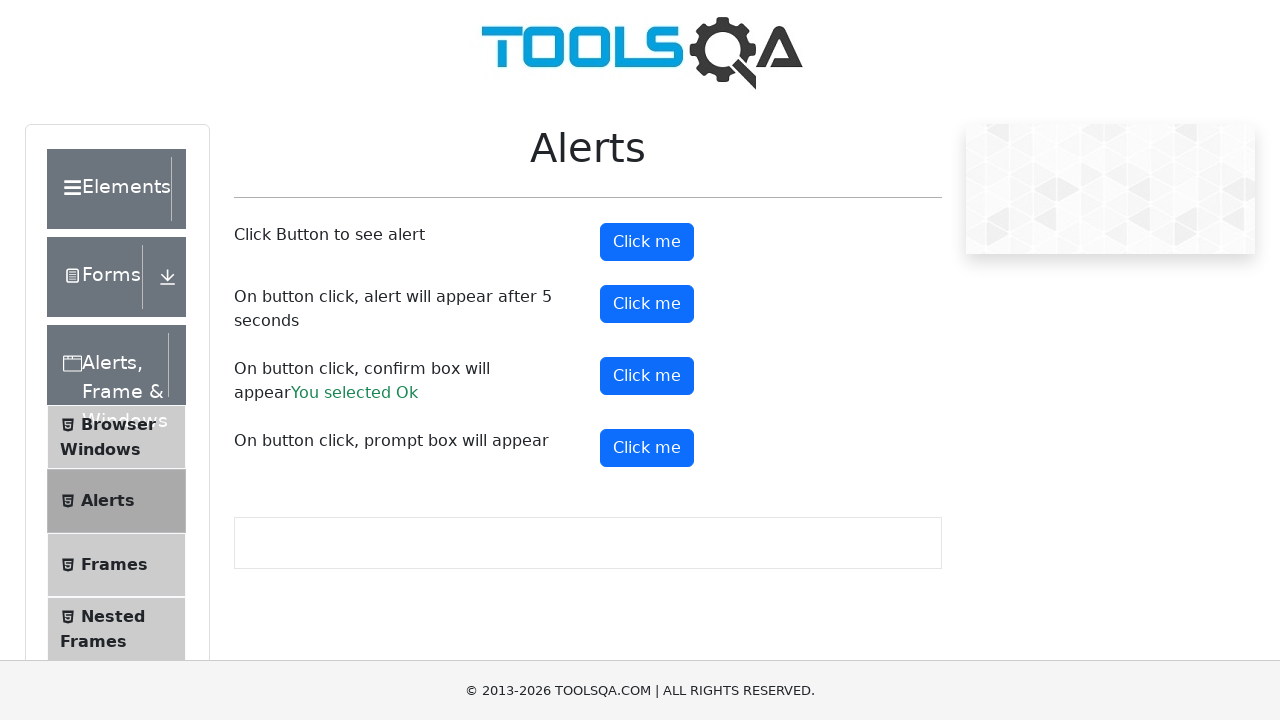

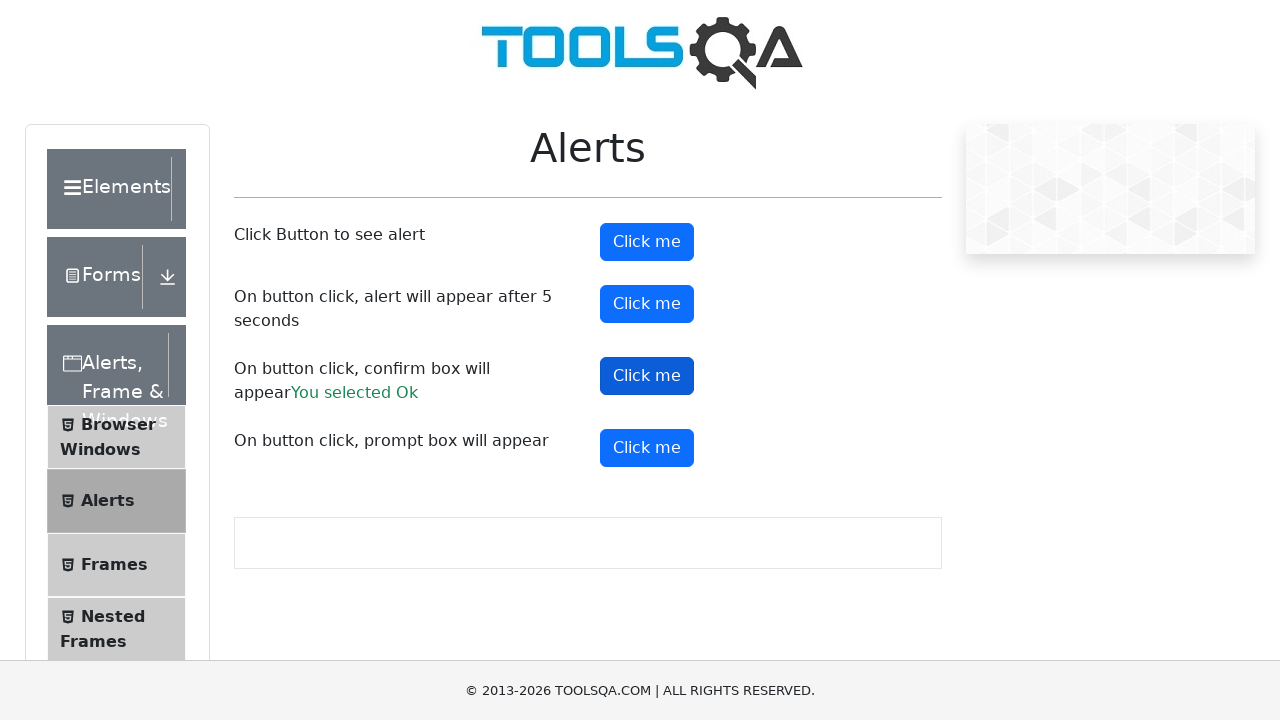